Tests editing a todo item by double-clicking, changing the text, and pressing Enter

Starting URL: https://demo.playwright.dev/todomvc

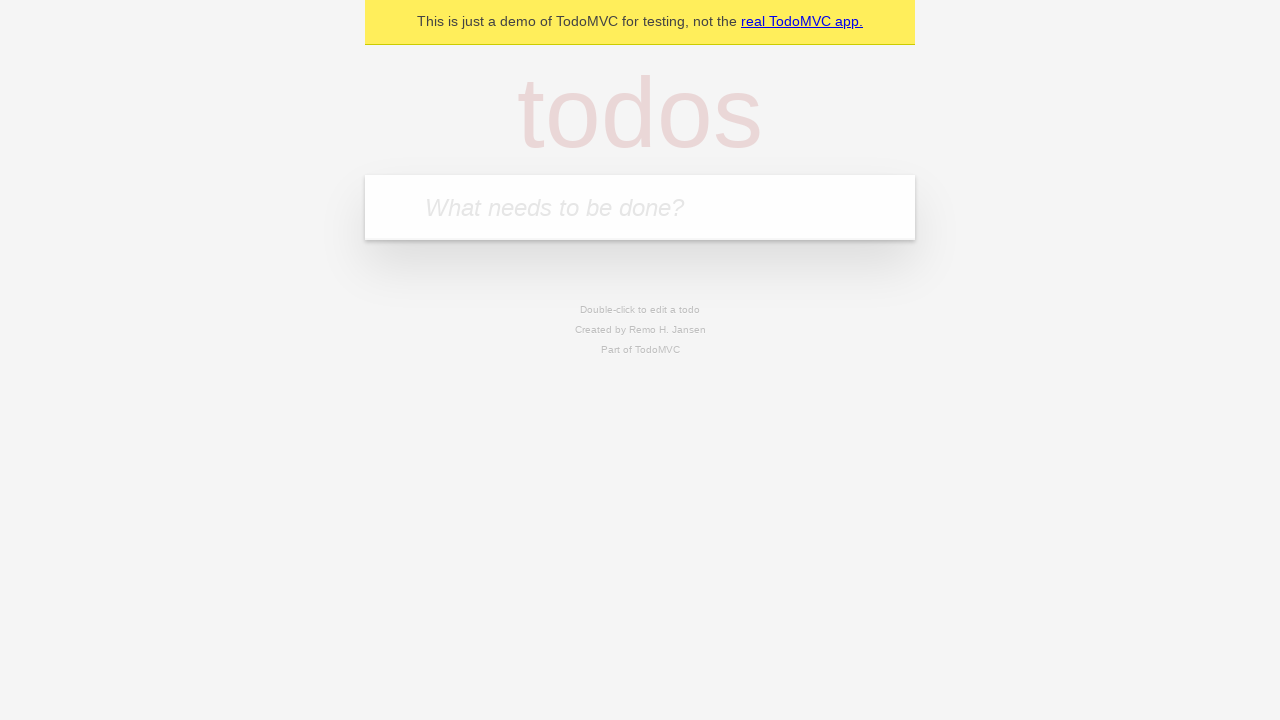

Filled new todo field with 'buy some cheese' on internal:attr=[placeholder="What needs to be done?"i]
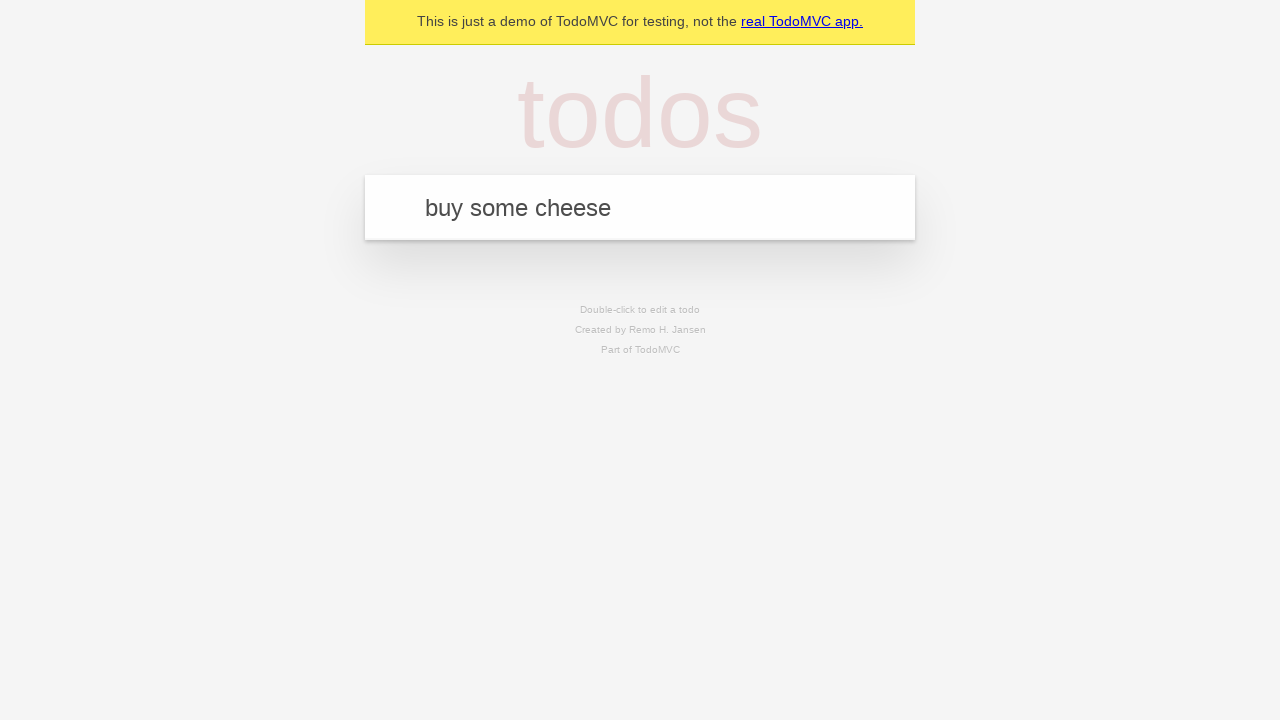

Pressed Enter to create todo 'buy some cheese' on internal:attr=[placeholder="What needs to be done?"i]
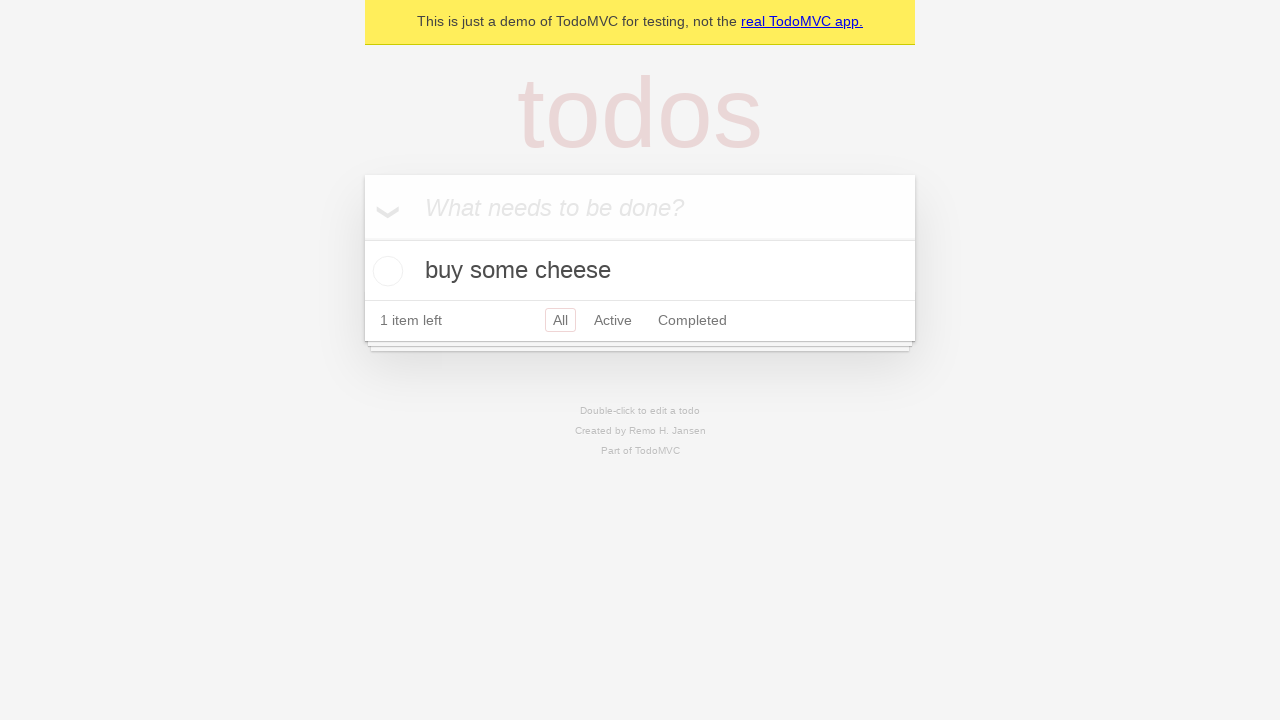

Filled new todo field with 'feed the cat' on internal:attr=[placeholder="What needs to be done?"i]
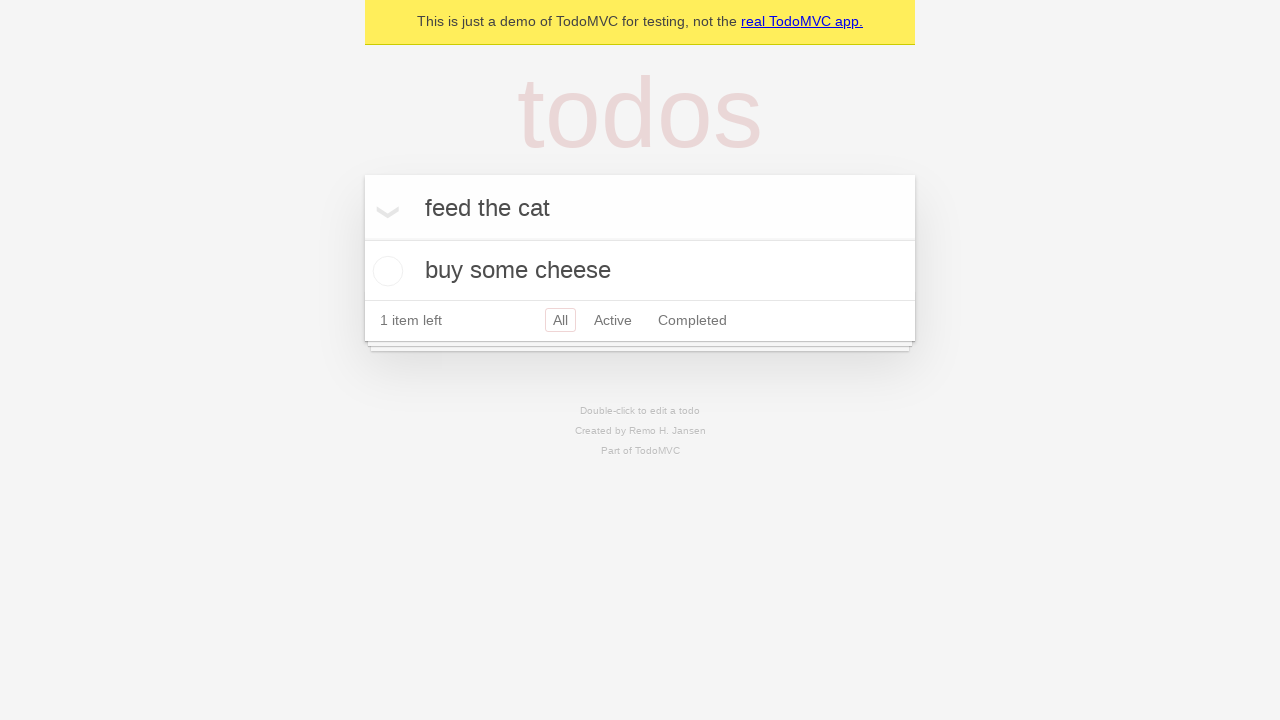

Pressed Enter to create todo 'feed the cat' on internal:attr=[placeholder="What needs to be done?"i]
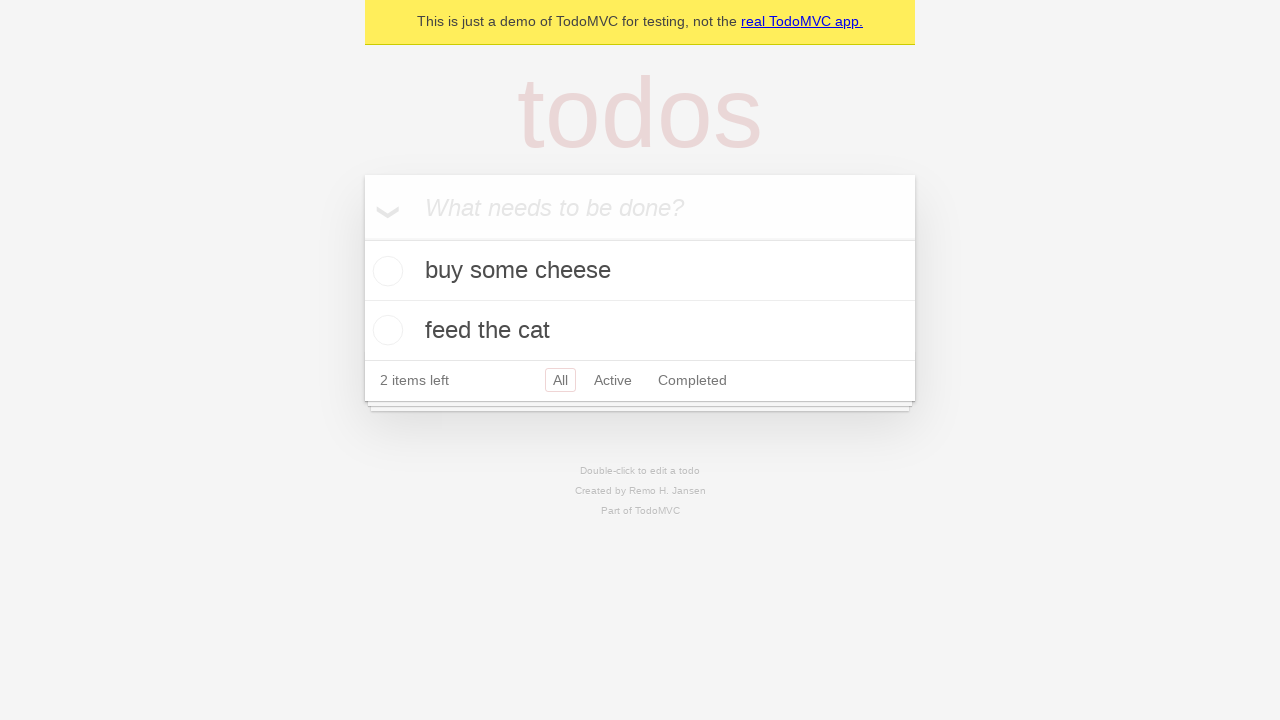

Filled new todo field with 'book a doctors appointment' on internal:attr=[placeholder="What needs to be done?"i]
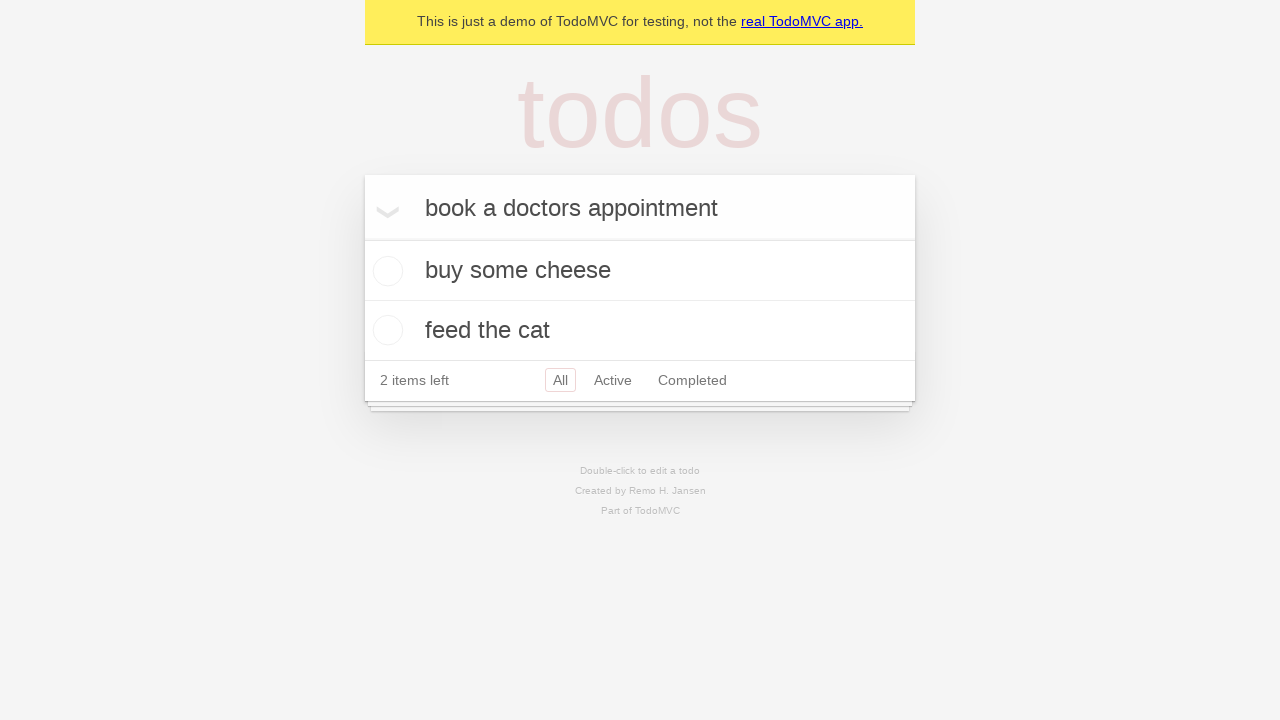

Pressed Enter to create todo 'book a doctors appointment' on internal:attr=[placeholder="What needs to be done?"i]
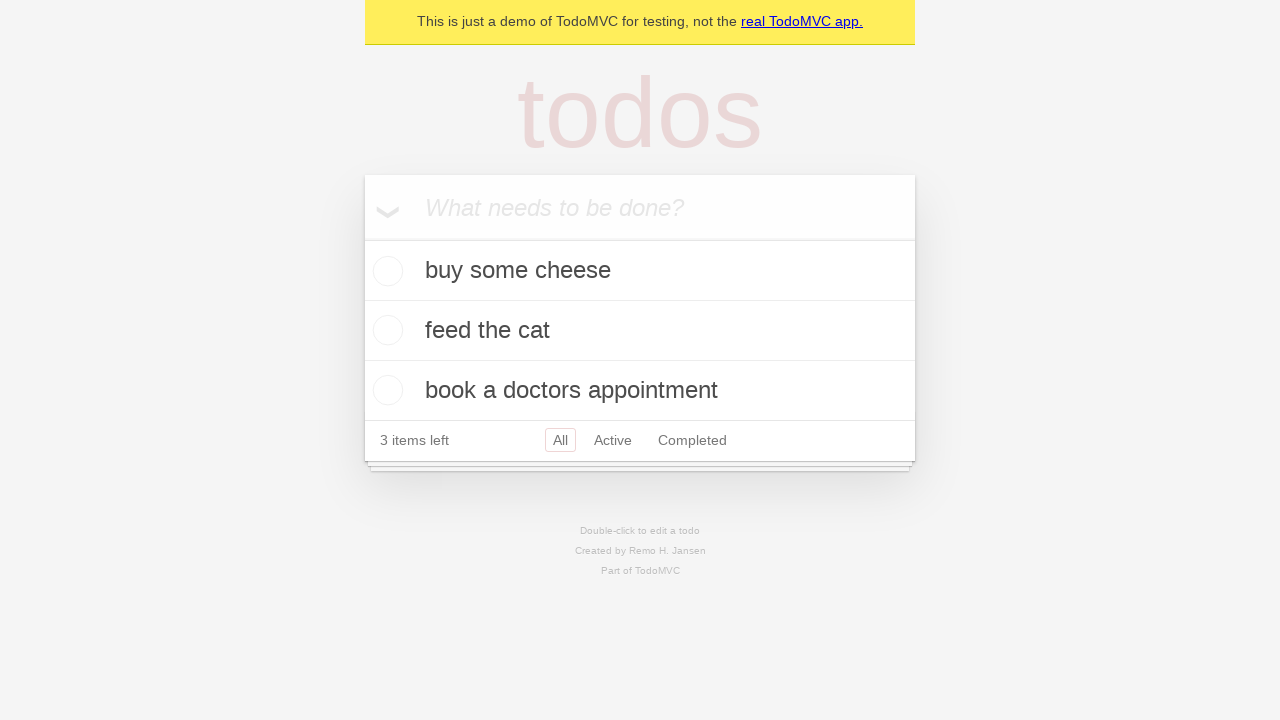

Double-clicked second todo item to enter edit mode at (640, 331) on internal:testid=[data-testid="todo-item"s] >> nth=1
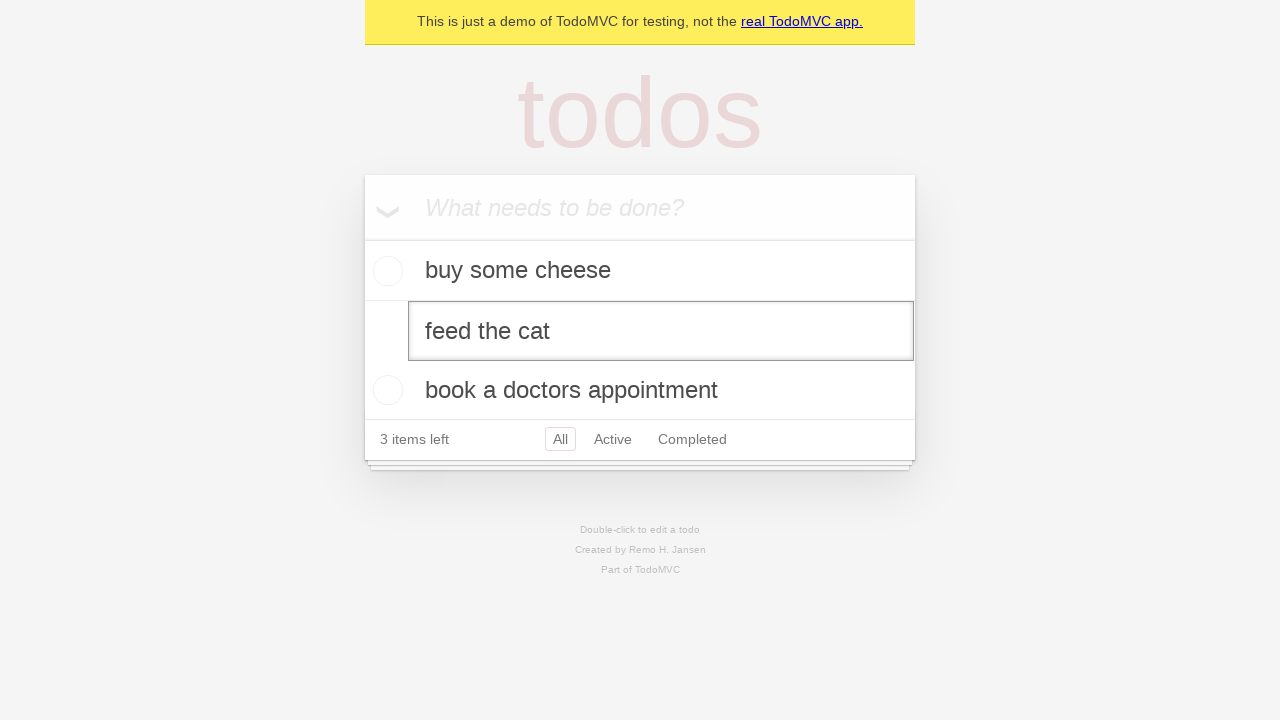

Filled edit field with 'buy some sausages' on internal:testid=[data-testid="todo-item"s] >> nth=1 >> internal:role=textbox[nam
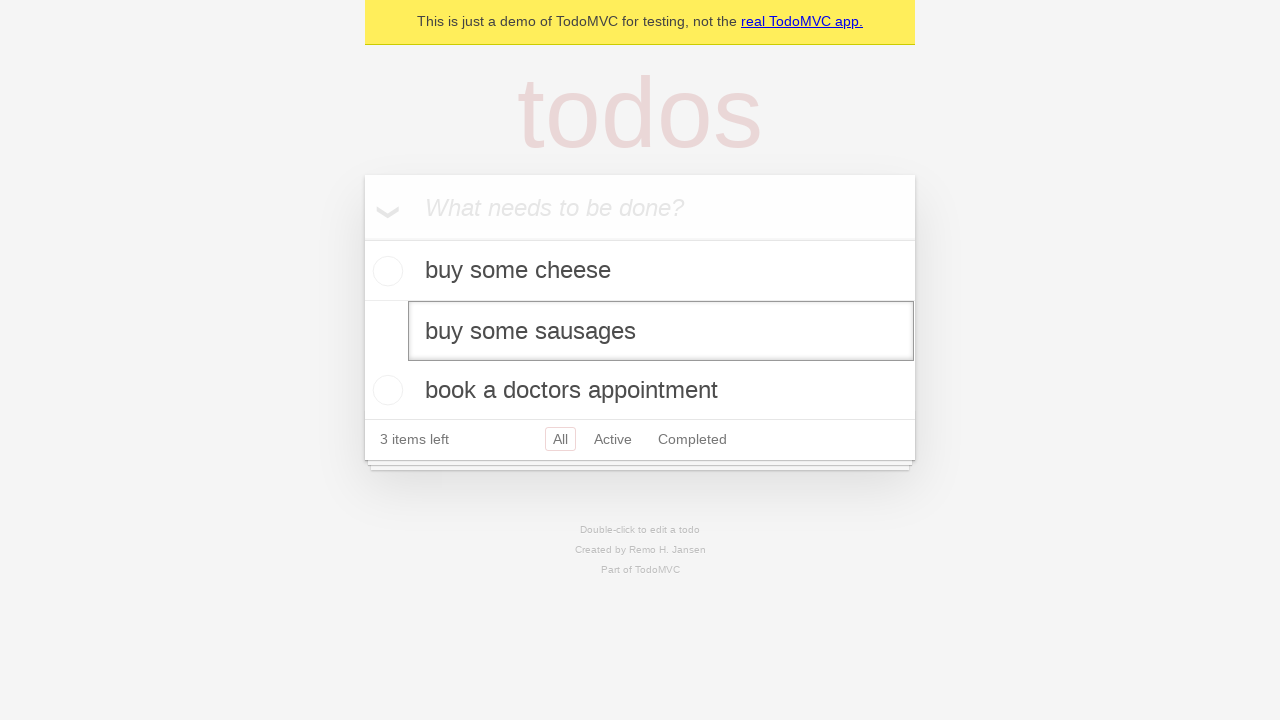

Pressed Enter to confirm todo edit on internal:testid=[data-testid="todo-item"s] >> nth=1 >> internal:role=textbox[nam
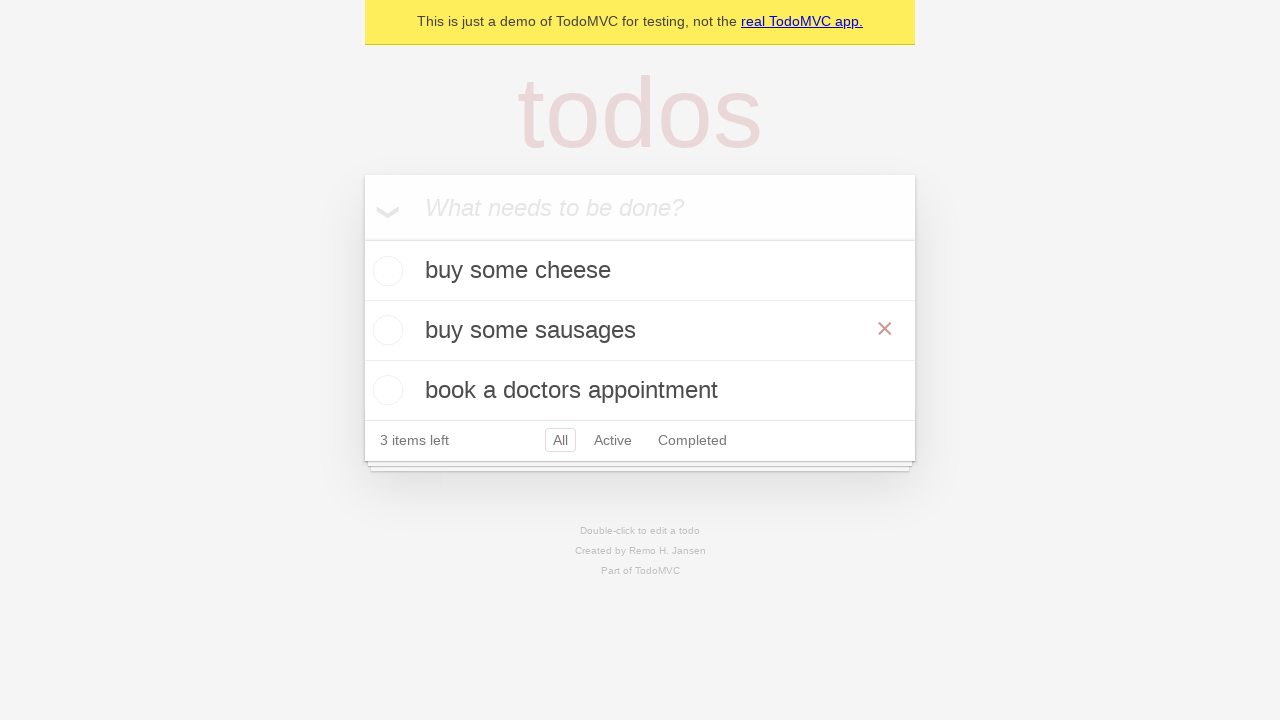

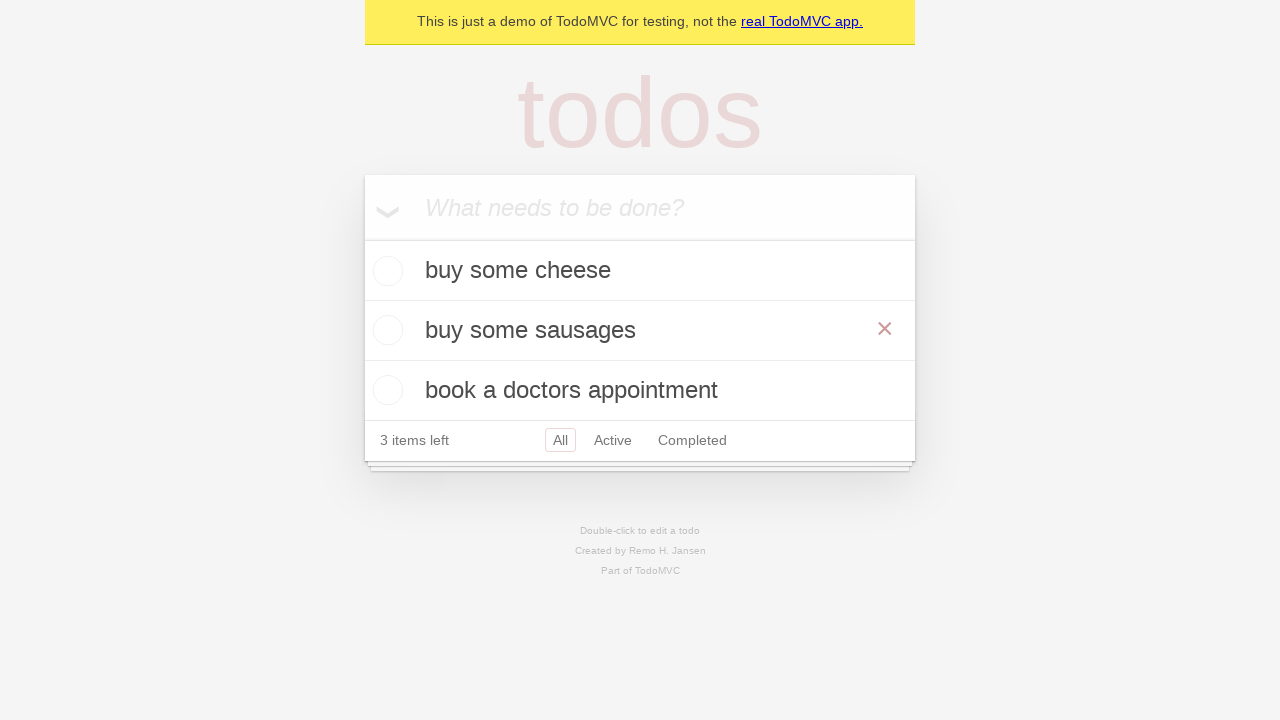